Tests slider functionality by locating a range input element and pressing the right arrow key 5 times to change its value

Starting URL: https://bonigarcia.dev/selenium-webdriver-java/web-form.html

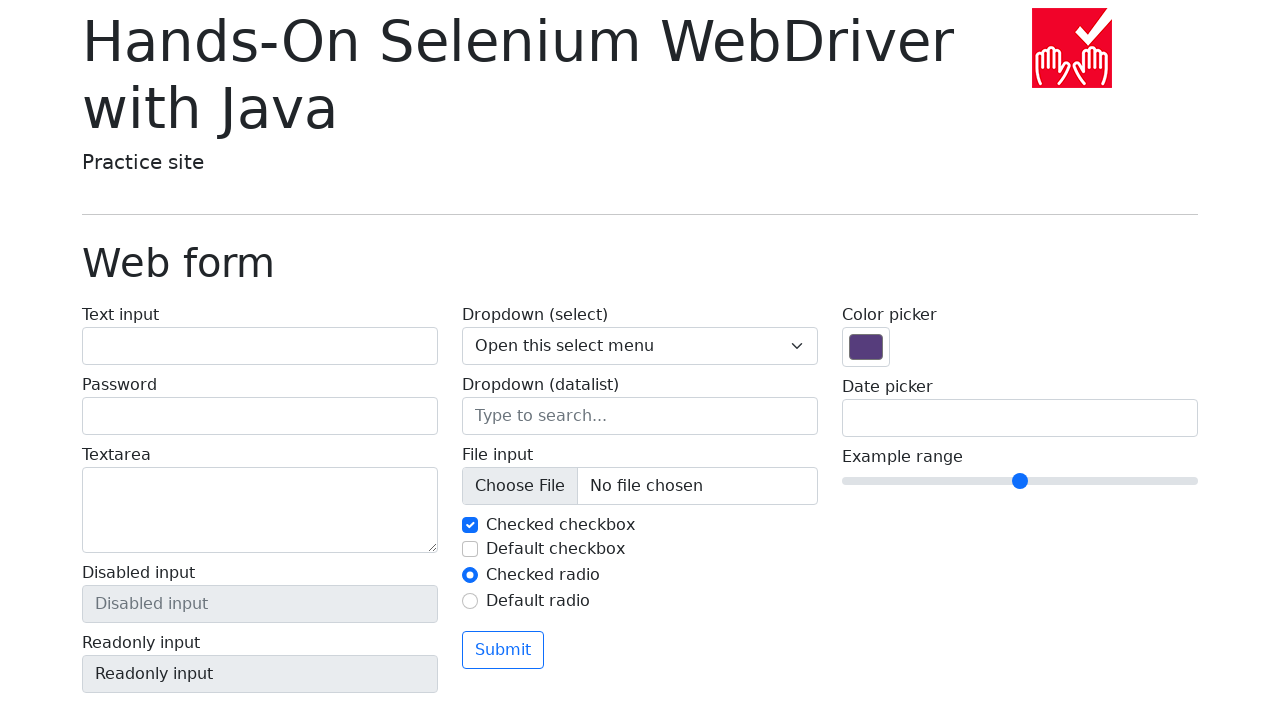

Navigated to web form page
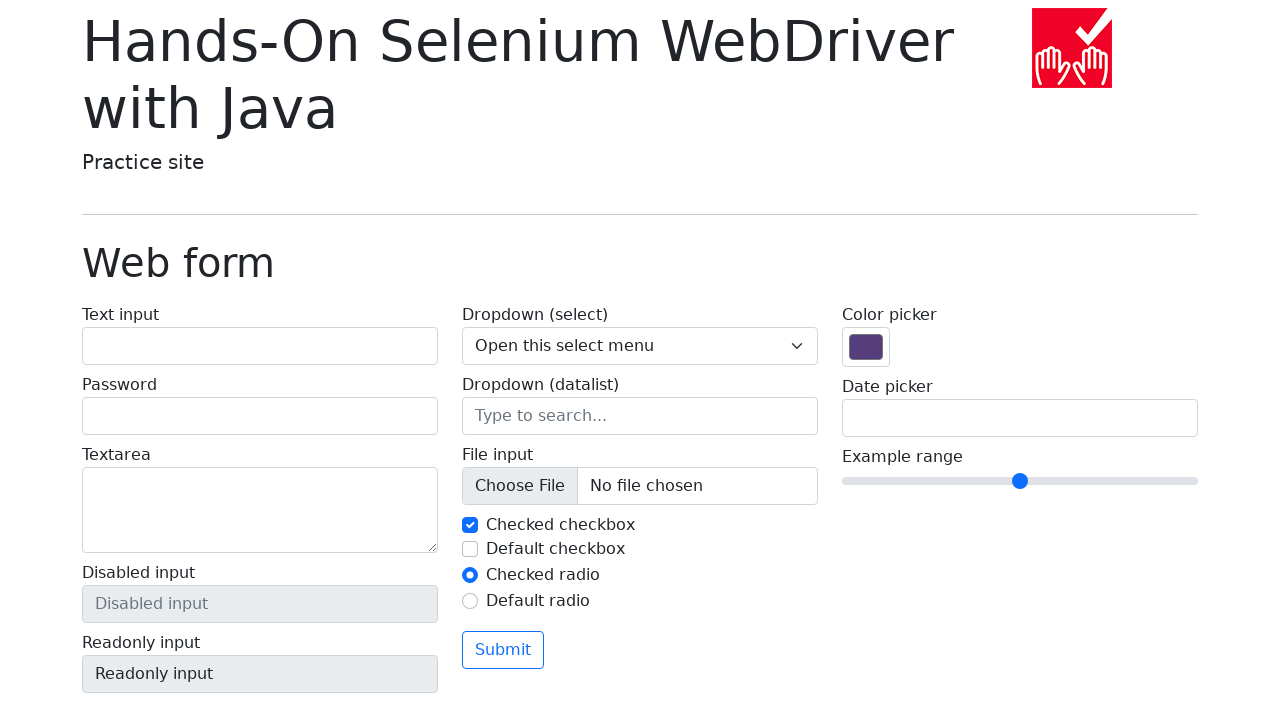

Located slider element with name 'my-range'
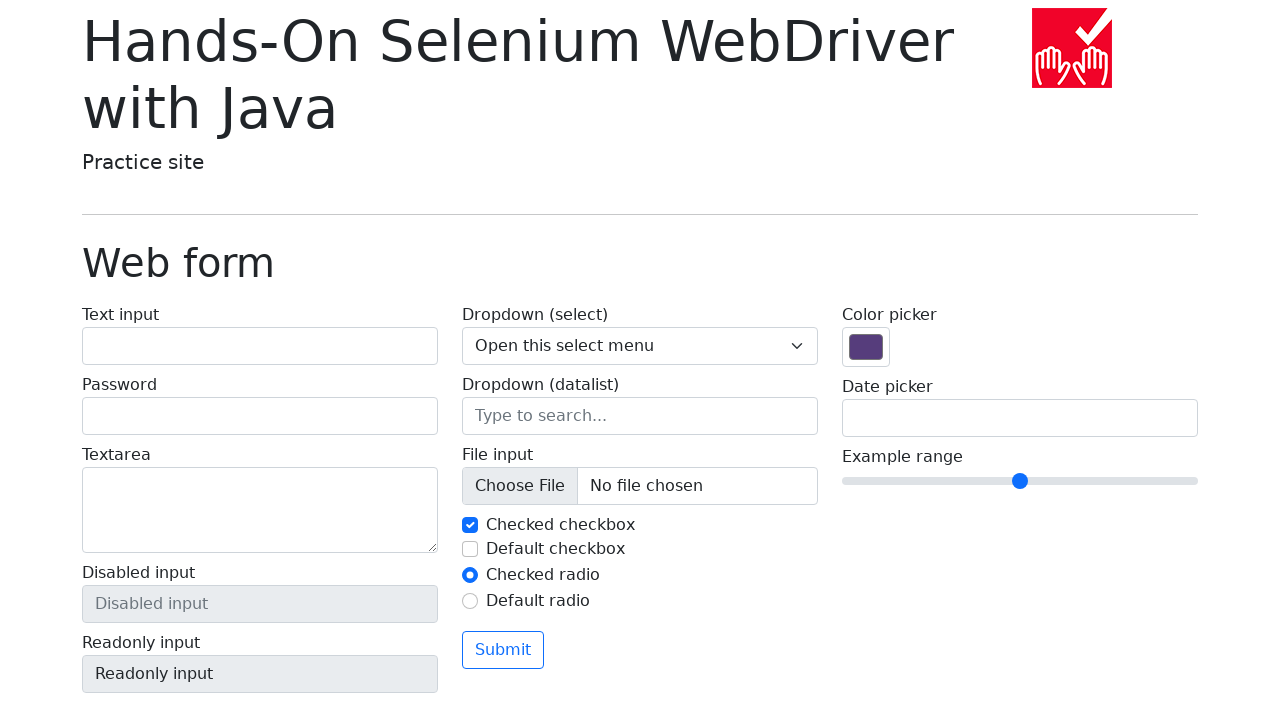

Slider element is now visible
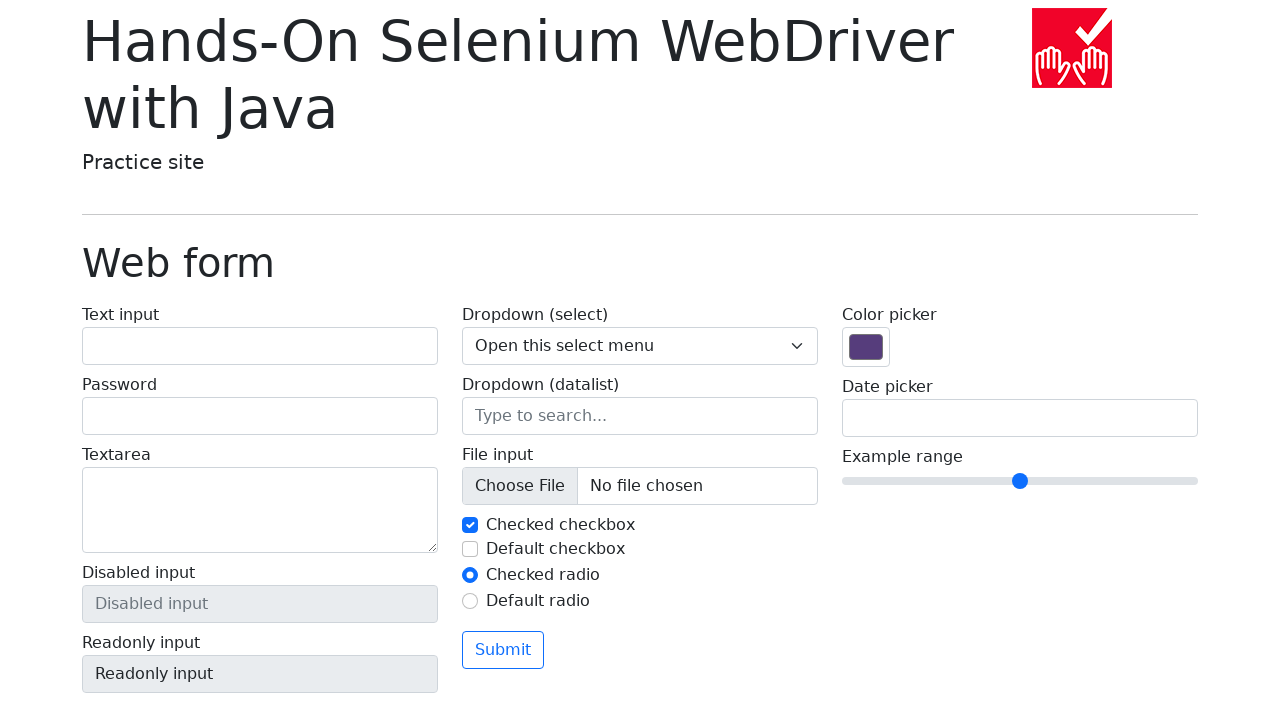

Pressed ArrowRight key on slider (press 1 of 5) on input[name='my-range']
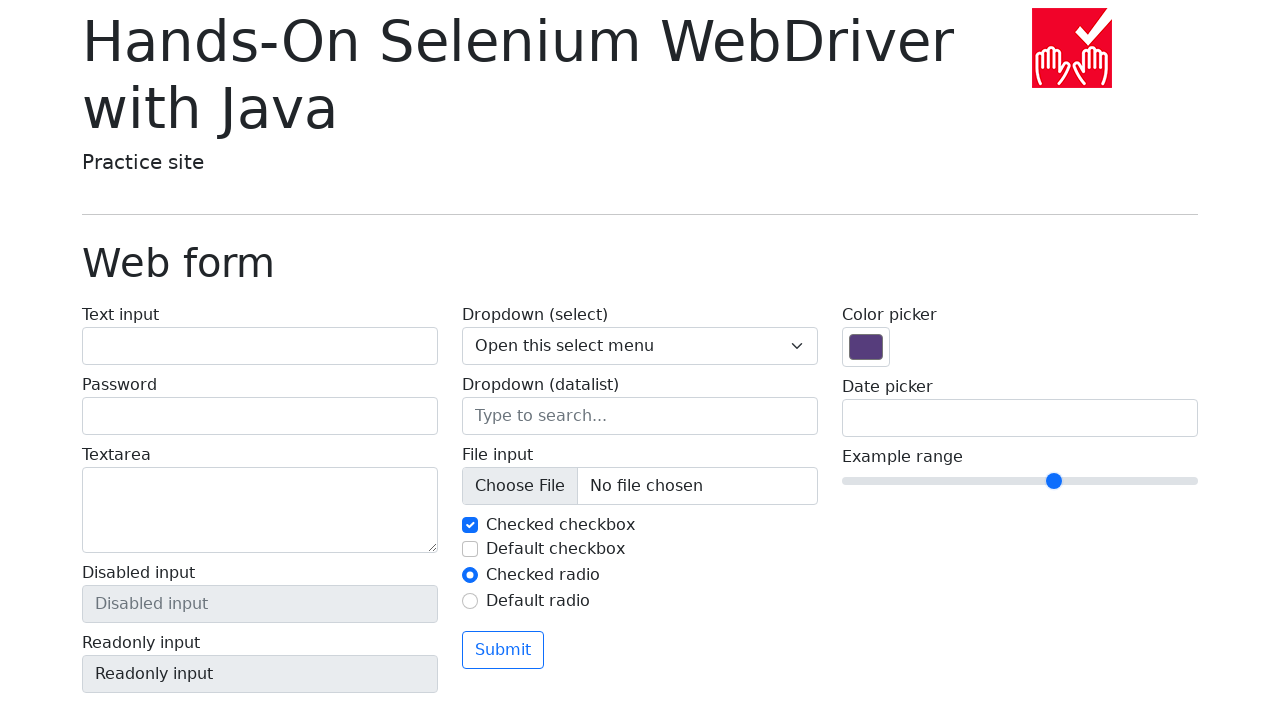

Pressed ArrowRight key on slider (press 2 of 5) on input[name='my-range']
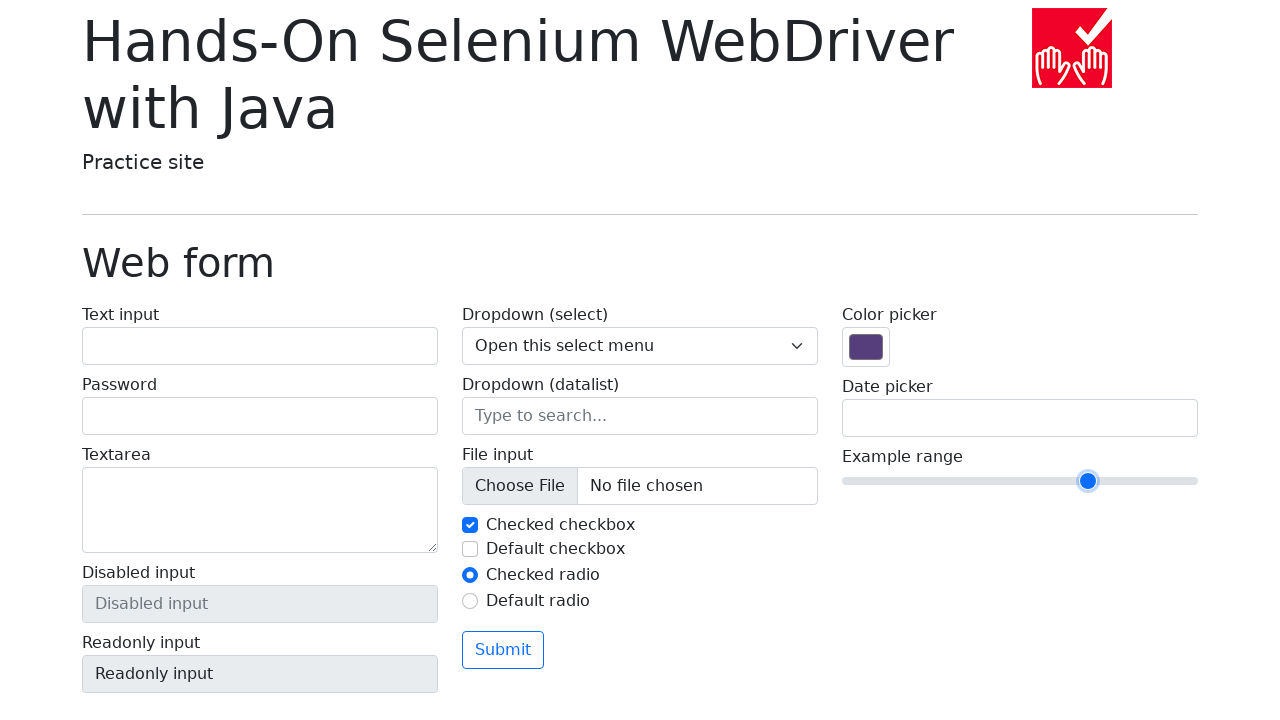

Pressed ArrowRight key on slider (press 3 of 5) on input[name='my-range']
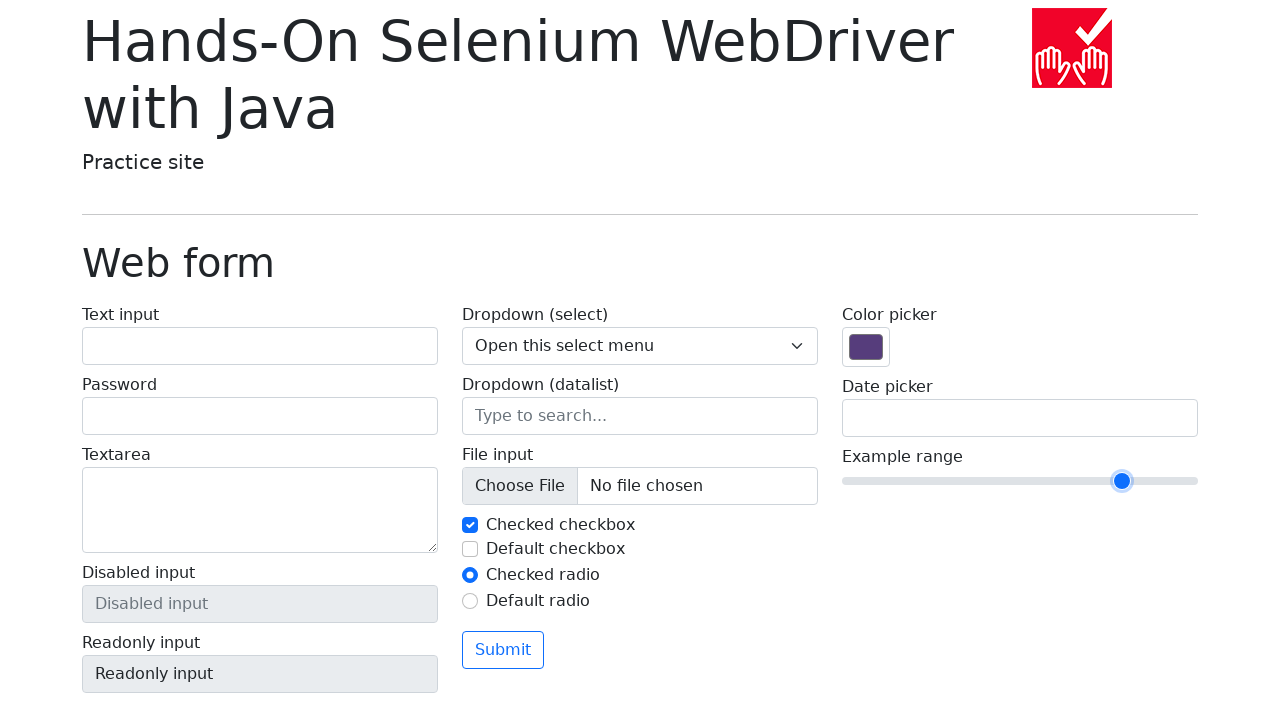

Pressed ArrowRight key on slider (press 4 of 5) on input[name='my-range']
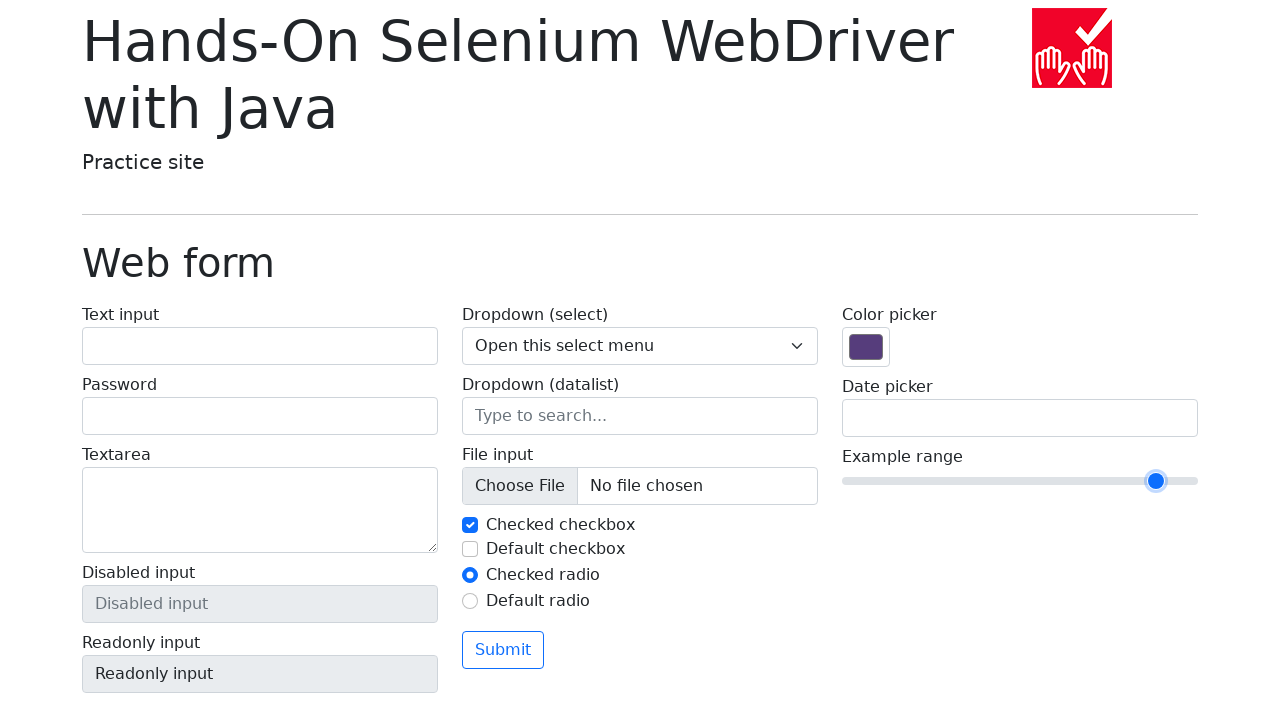

Pressed ArrowRight key on slider (press 5 of 5) on input[name='my-range']
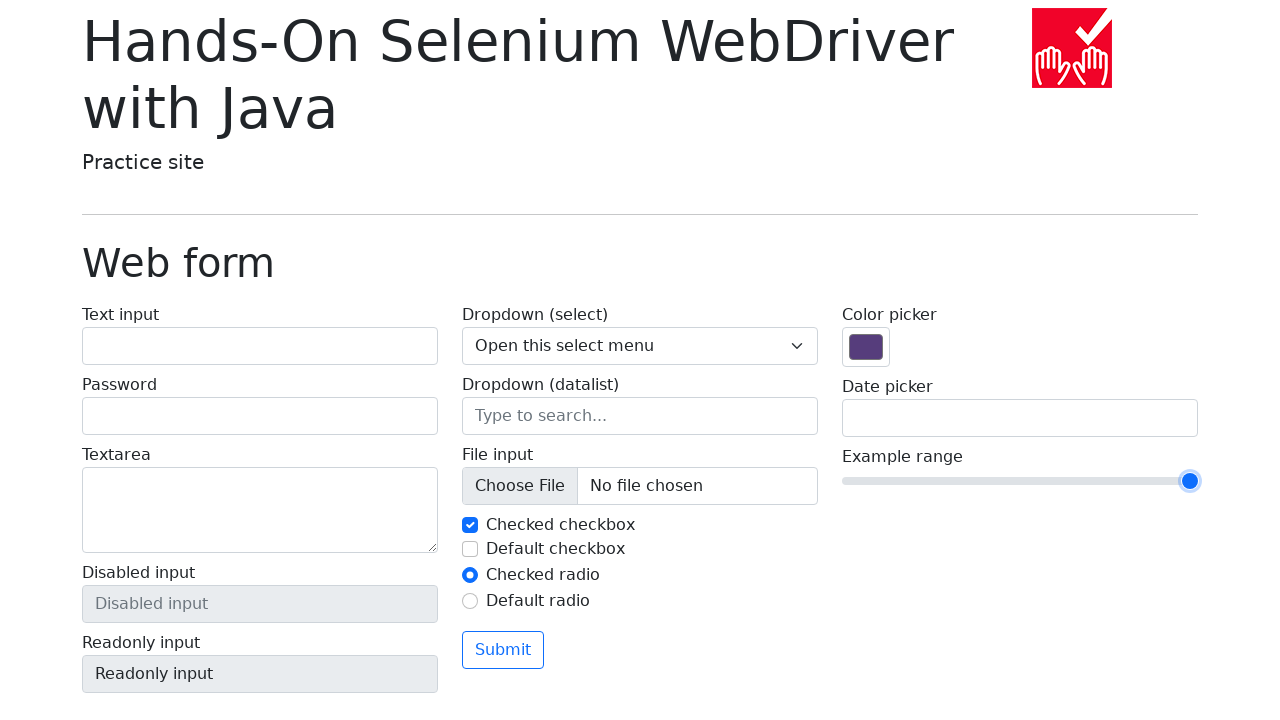

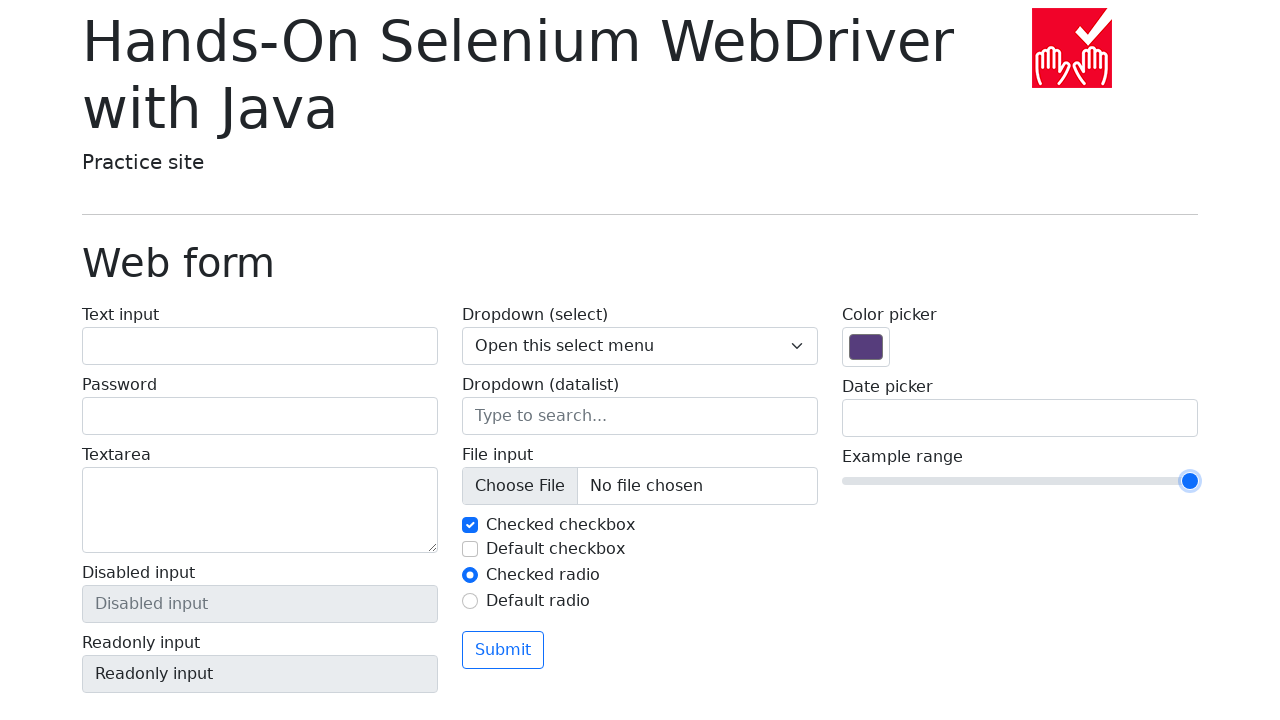